Tests file upload functionality by selecting a file and clicking the upload button, then verifying the success message

Starting URL: https://the-internet.herokuapp.com/upload

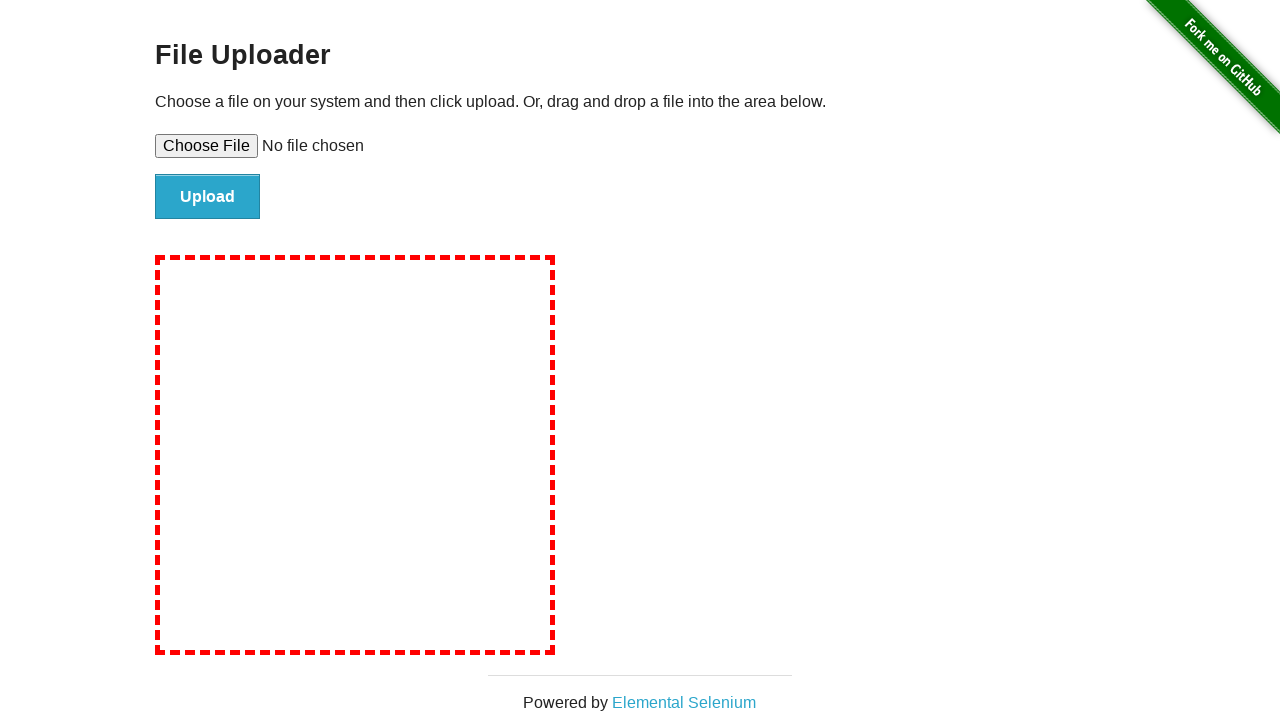

Set file input with temporary test file
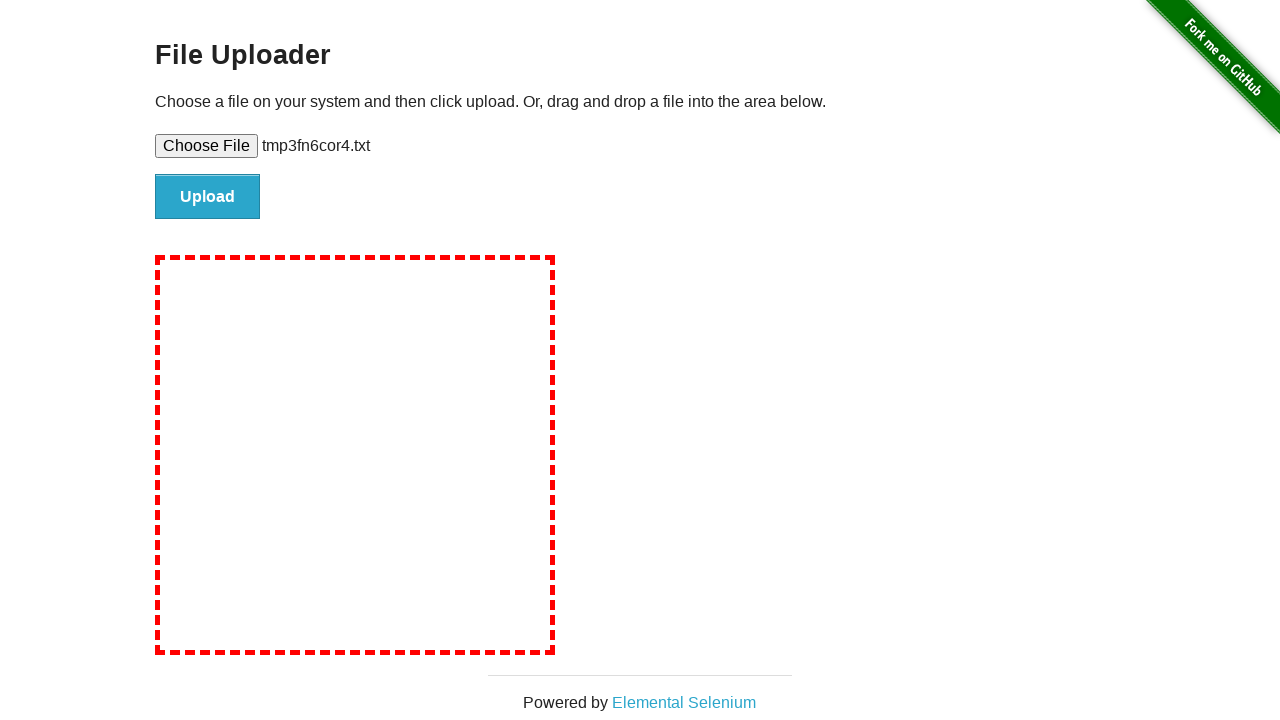

Clicked upload button to submit file at (208, 197) on #file-submit
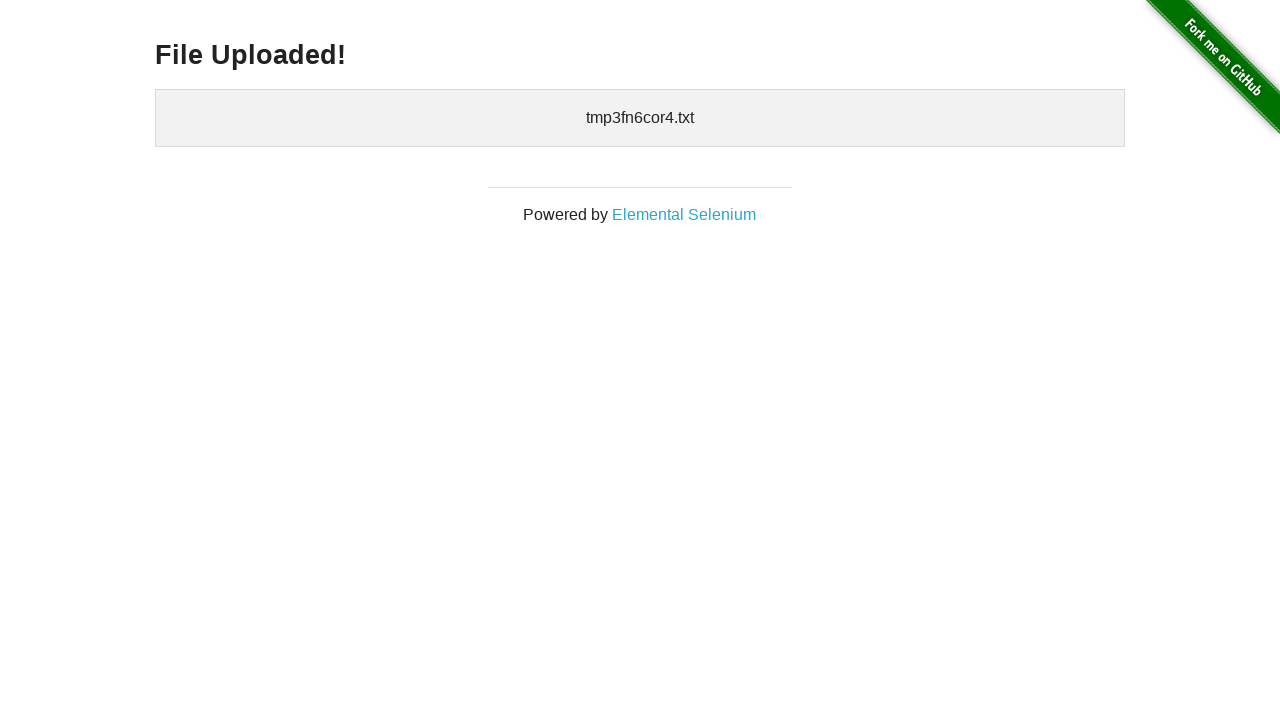

File upload success message appeared
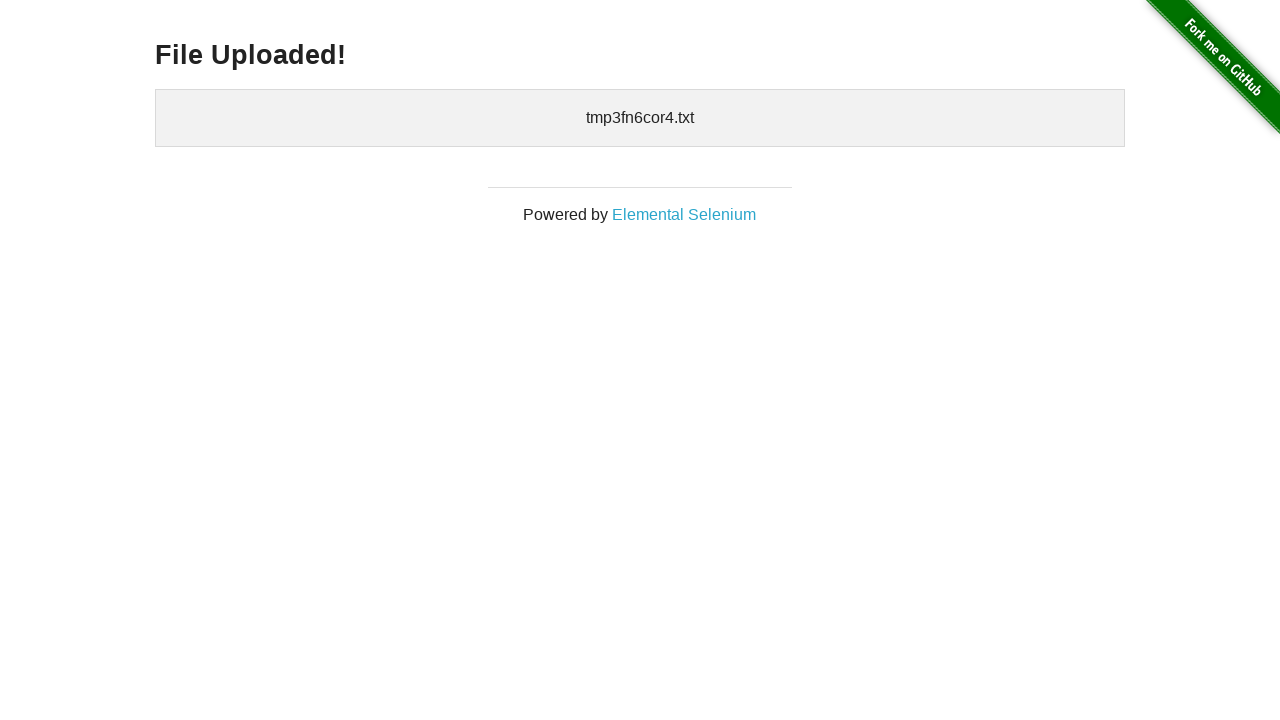

Cleaned up temporary file
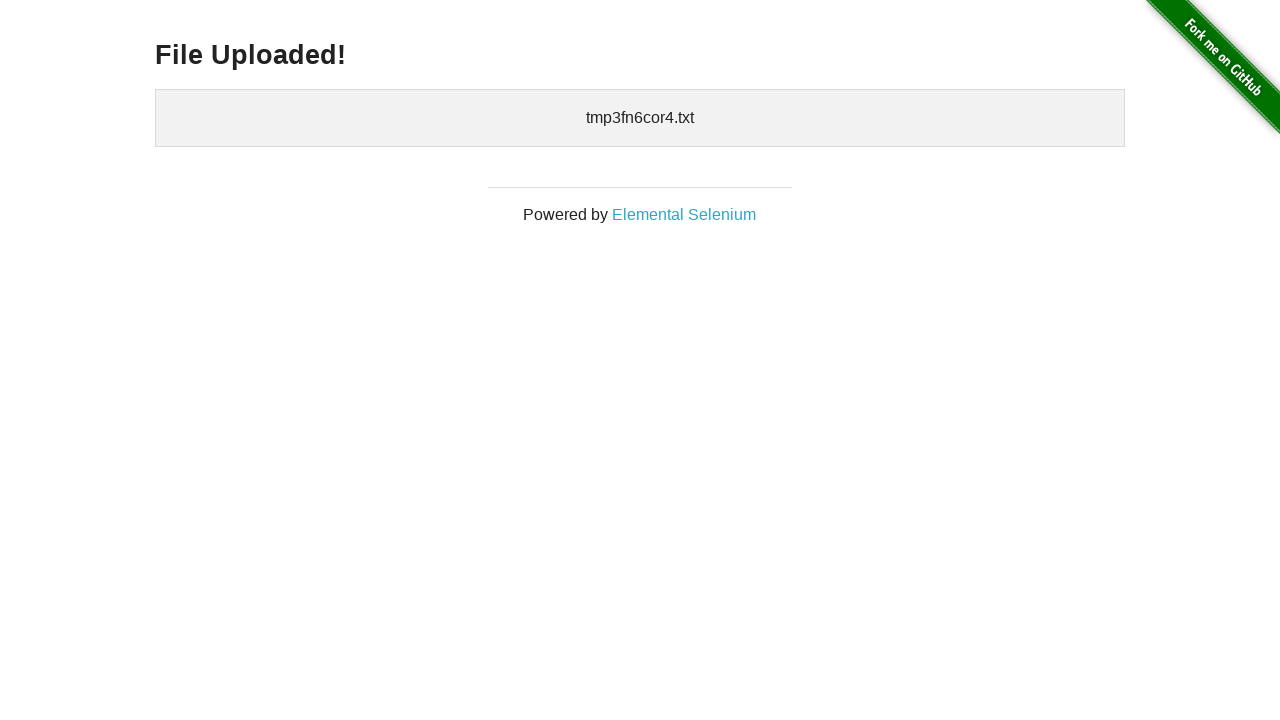

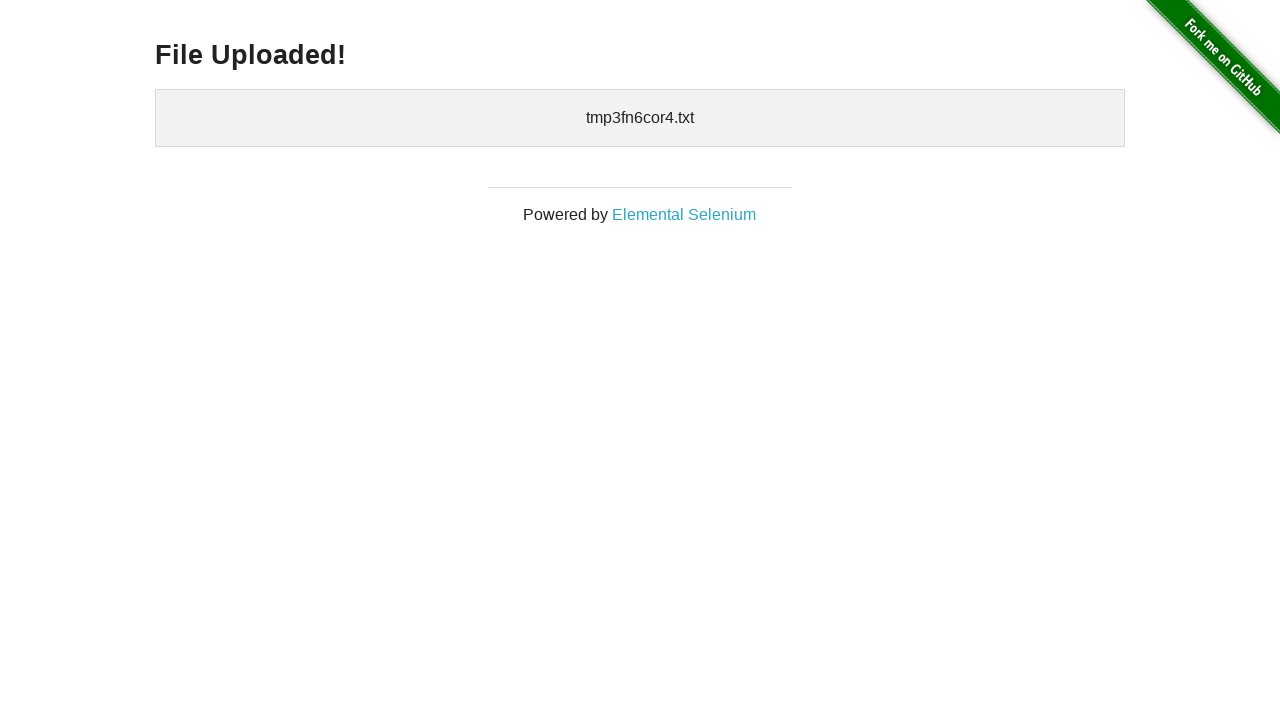